Tests the add/remove elements functionality by clicking the Add Element button multiple times, verifying Delete buttons appear, then removing one element and verifying the correct number of Delete buttons remain.

Starting URL: https://the-internet.herokuapp.com/add_remove_elements/

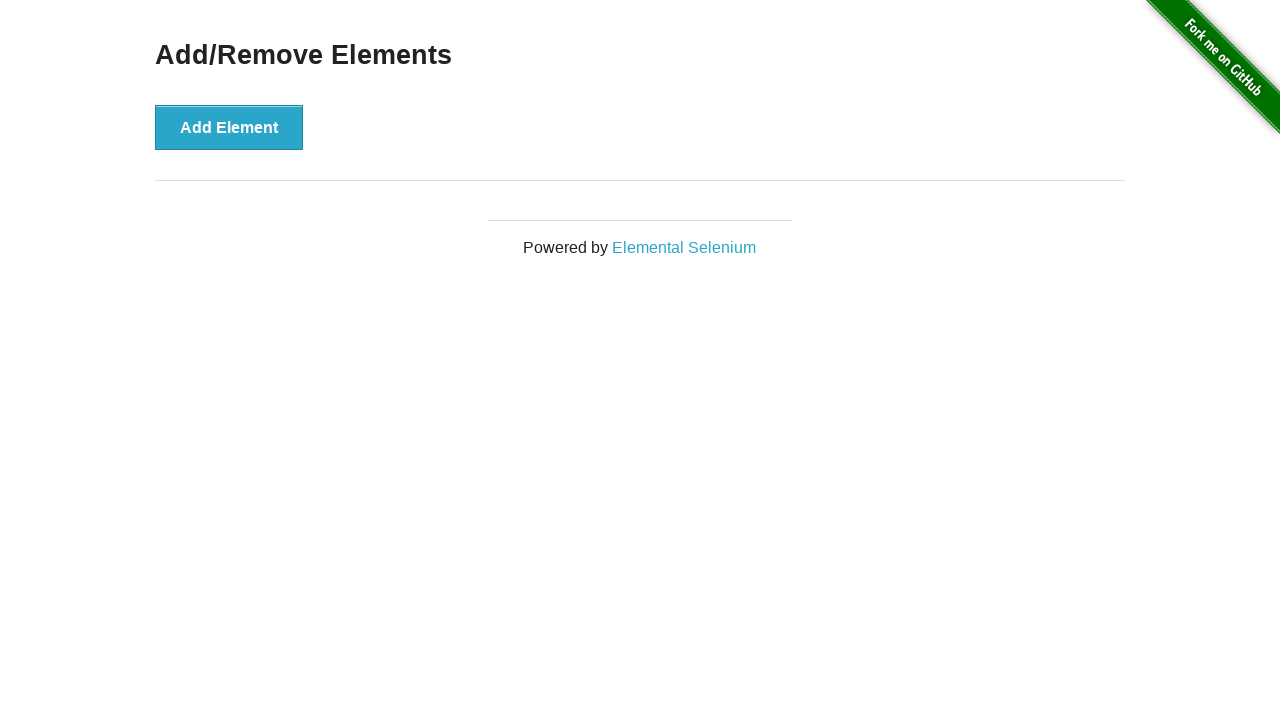

Clicked 'Add Element' button to add first element at (229, 127) on xpath=//button[text()='Add Element']
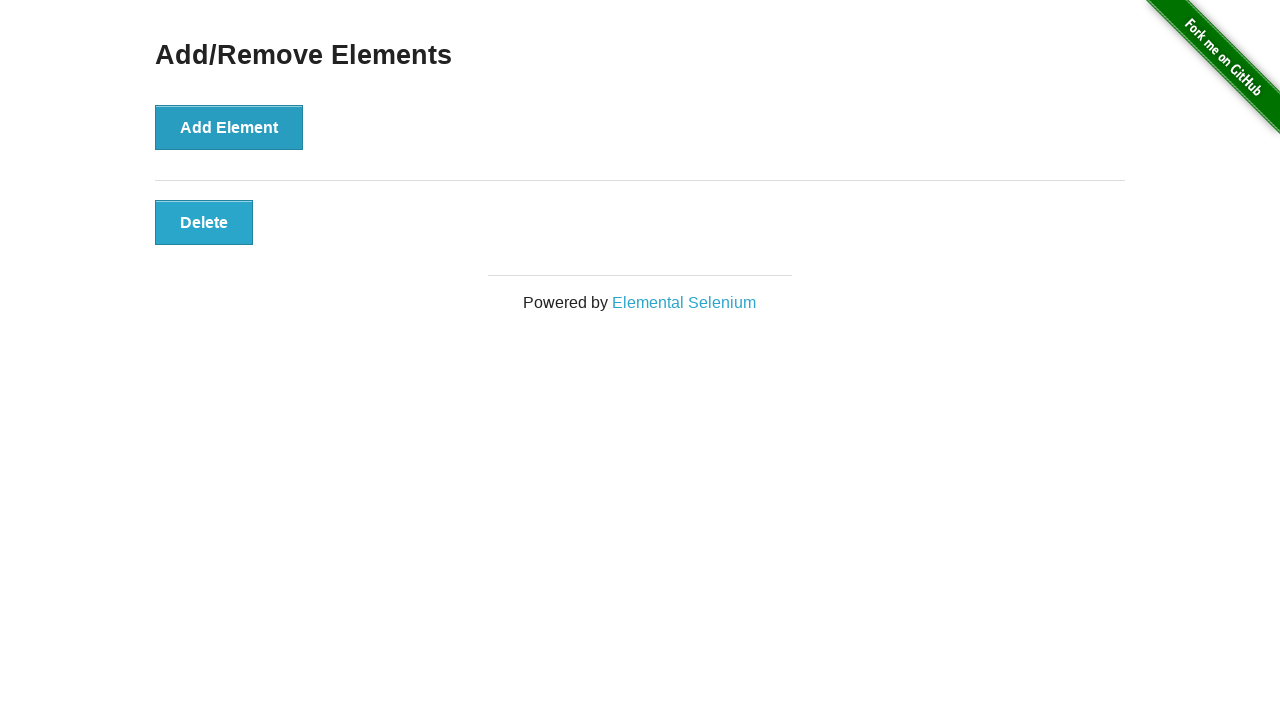

Delete button appeared after adding first element
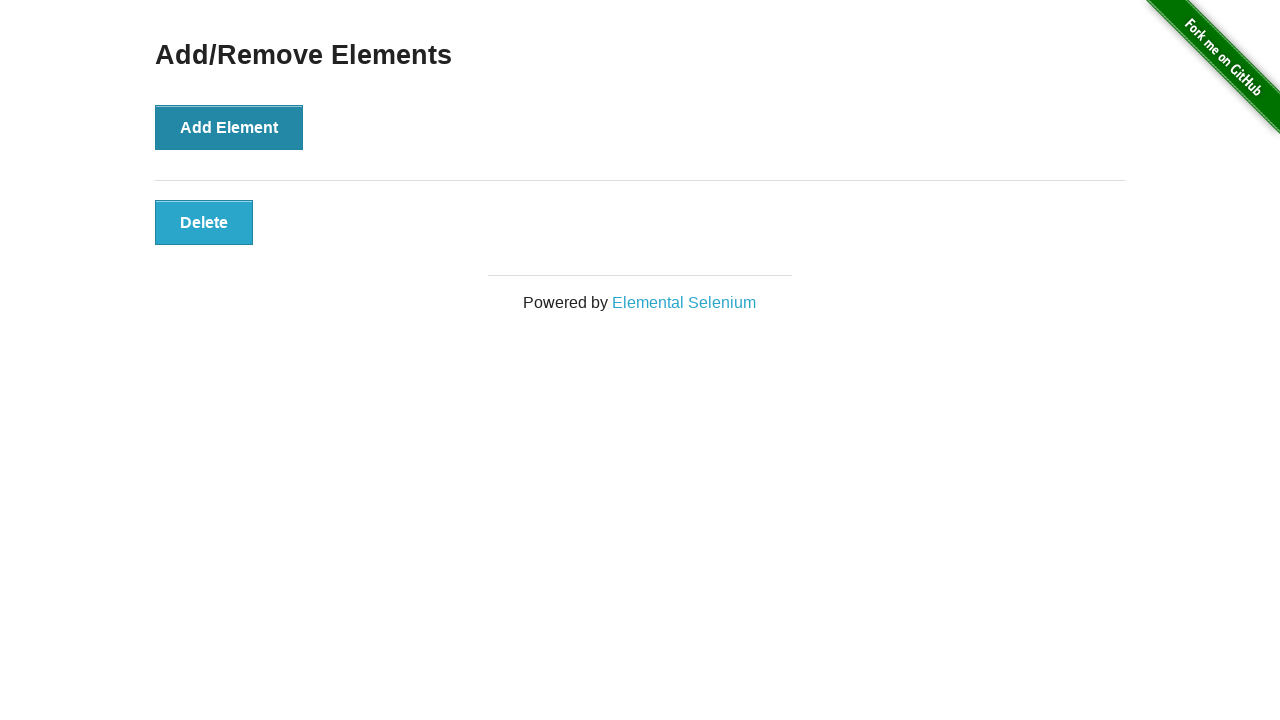

Clicked 'Add Element' button to add second element at (229, 127) on xpath=//button[text()='Add Element']
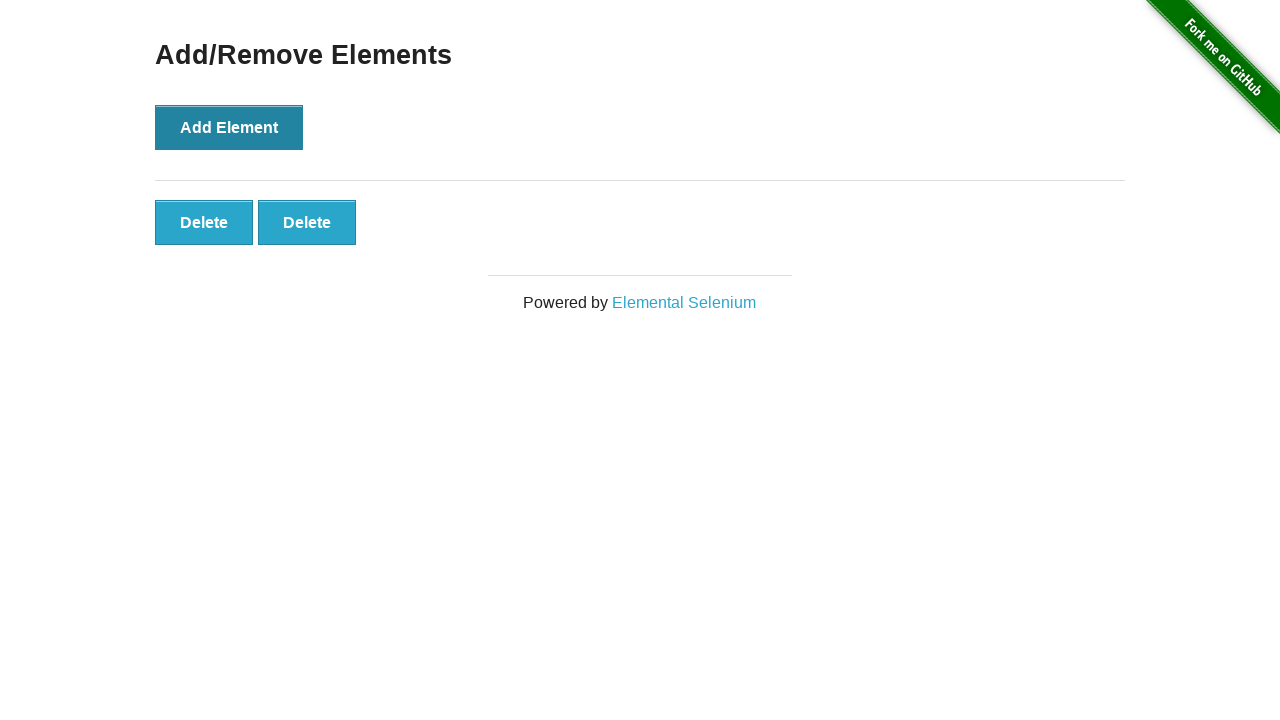

Clicked first Delete button to remove one element at (204, 222) on xpath=//button[text()='Delete']
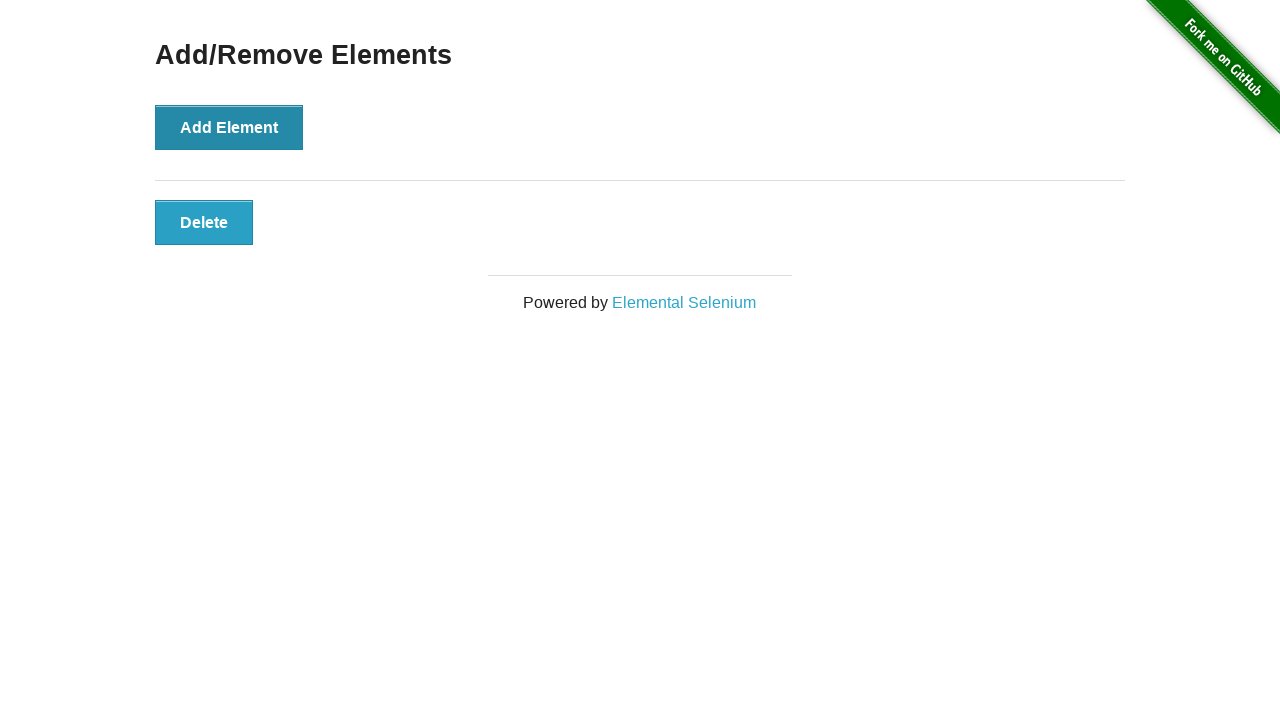

Verified that exactly one Delete button remains
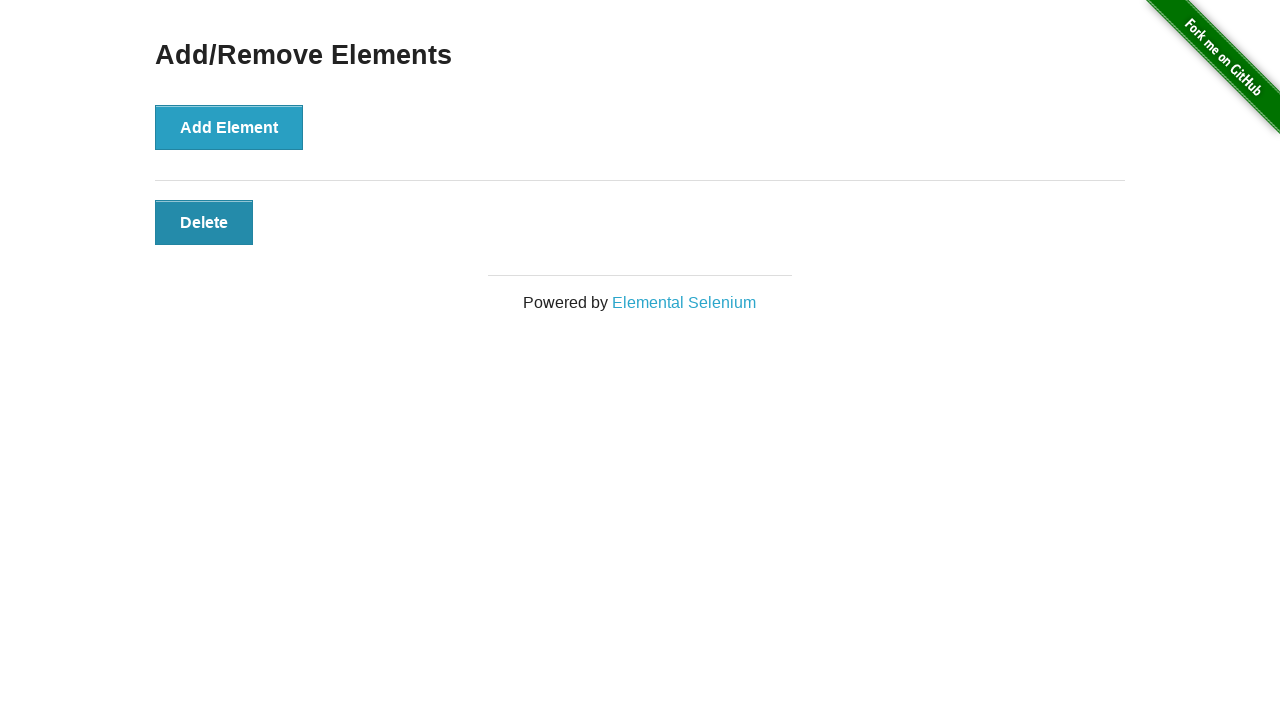

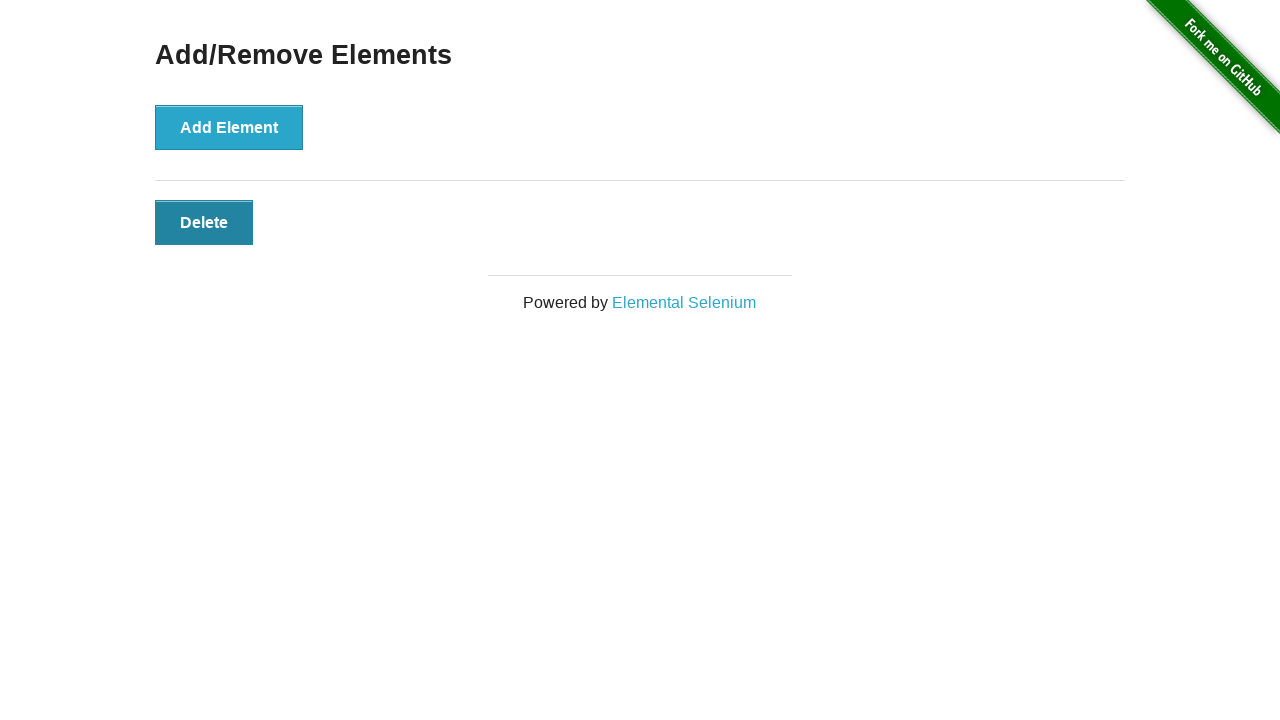